Tests calendar widget functionality by opening the date picker, navigating months, selecting a date, clearing and manually entering a date

Starting URL: https://testautomationpractice.blogspot.com/

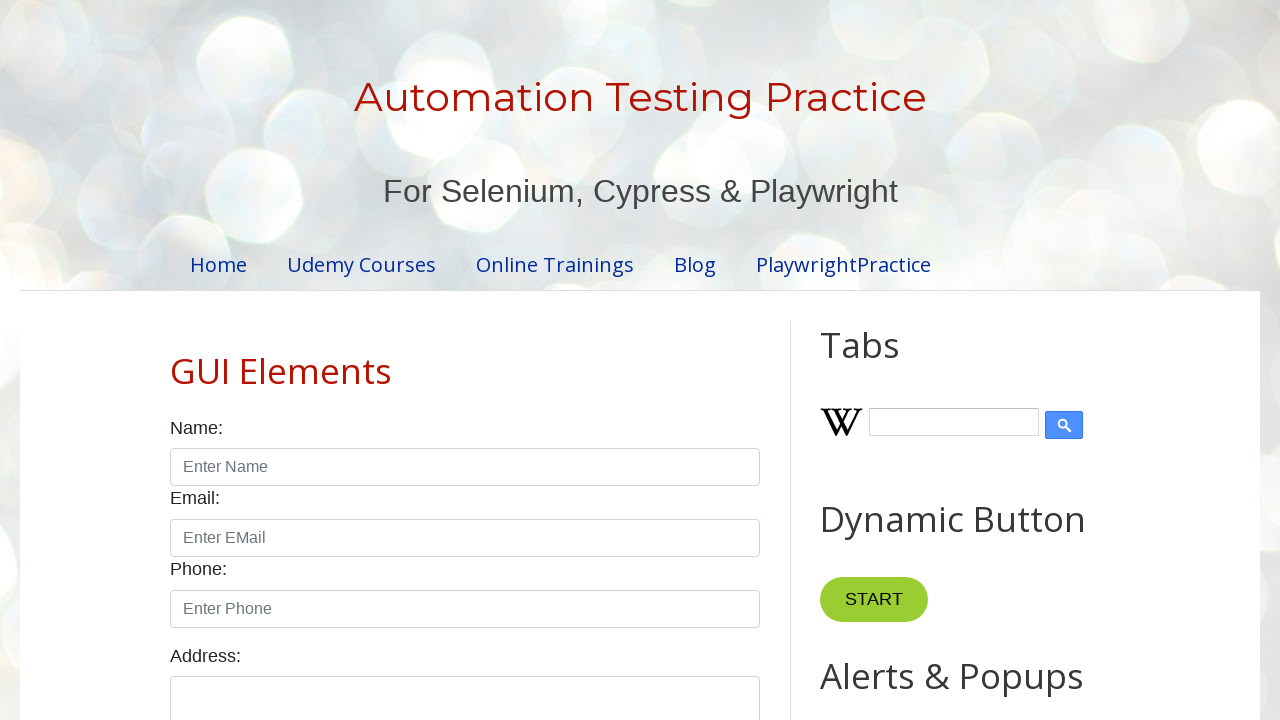

Scrolled calendar input into view
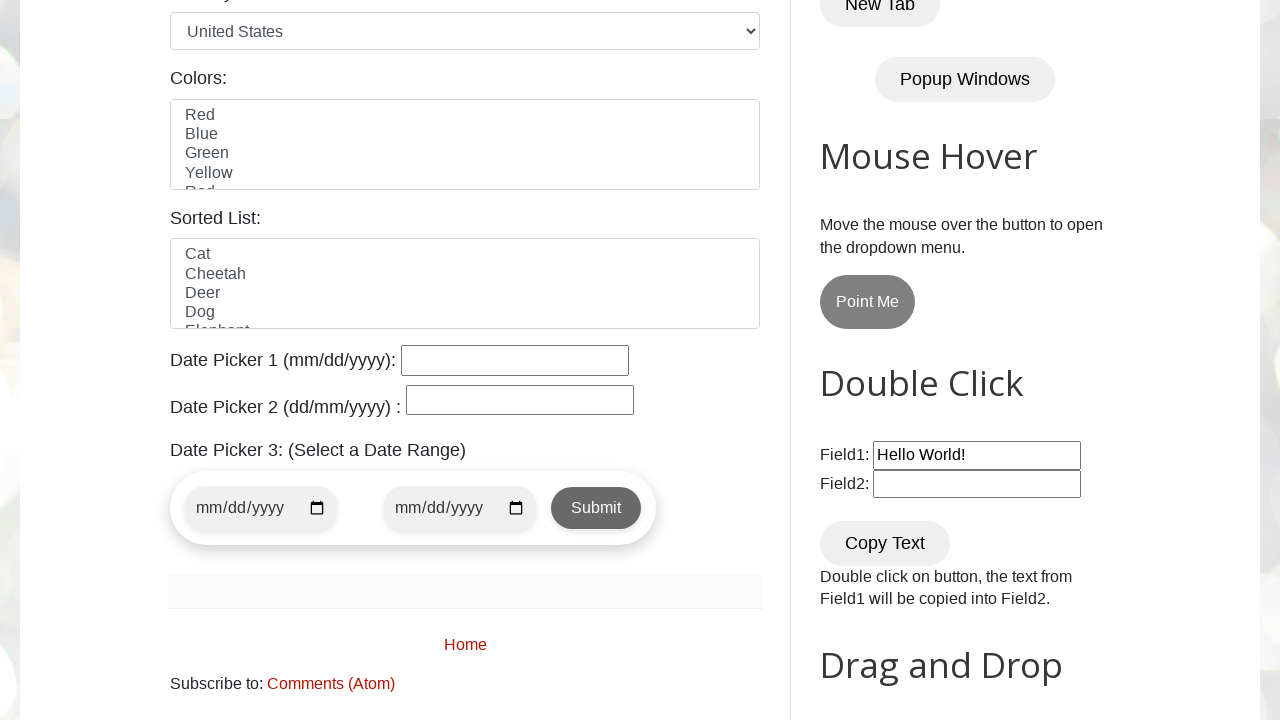

Clicked calendar input to open date picker at (515, 360) on #datepicker
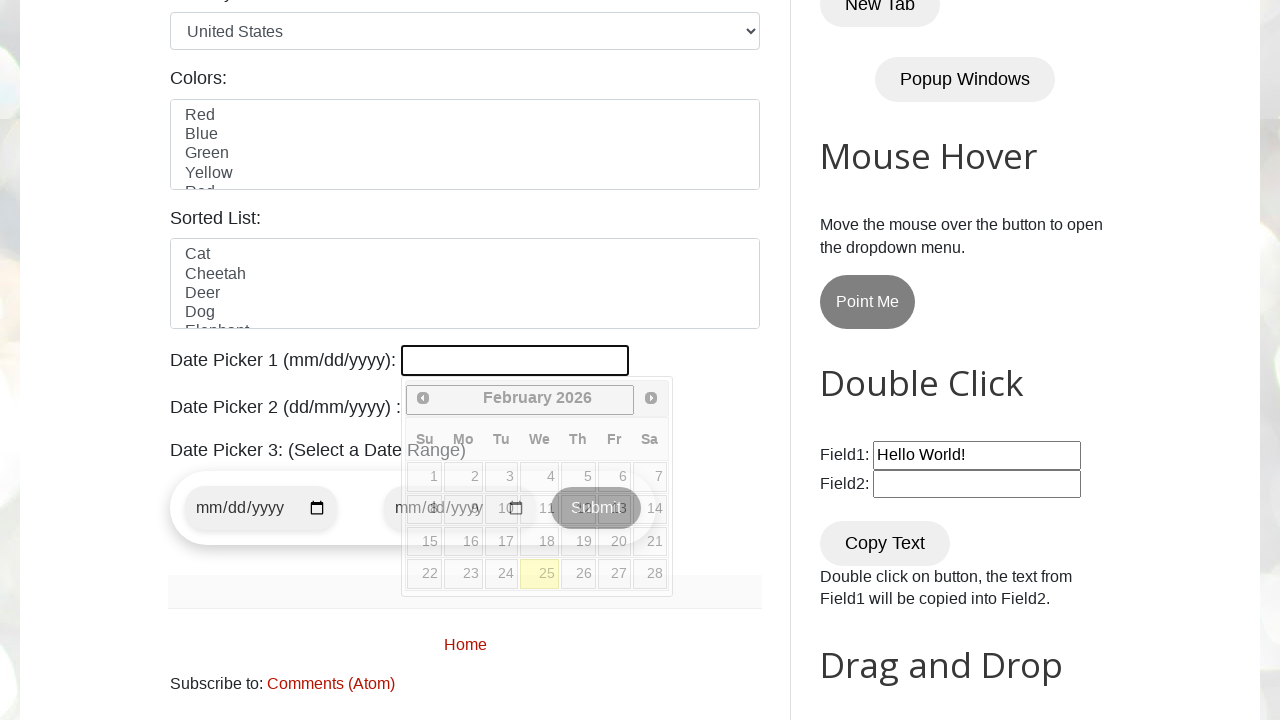

Clicked next month button in date picker at (651, 398) on .ui-datepicker-next.ui-corner-all
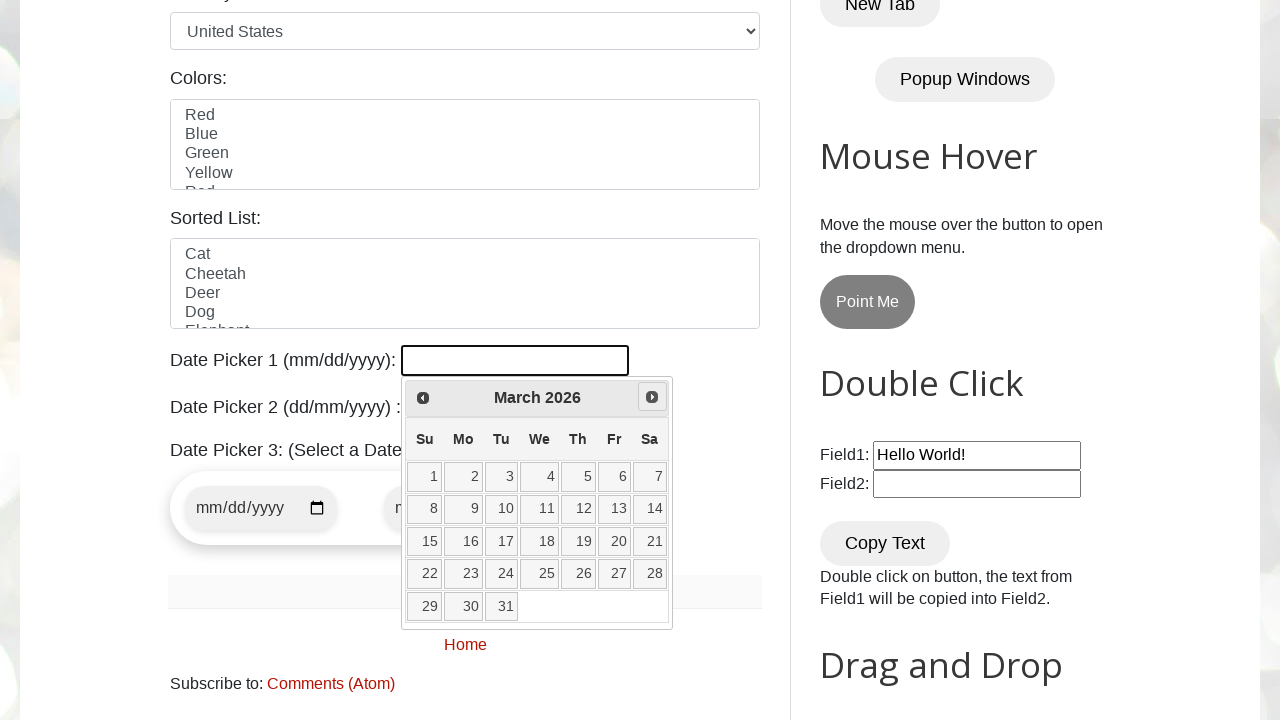

Selected date 9 from the calendar at (463, 509) on .ui-state-default[data-date="9"]
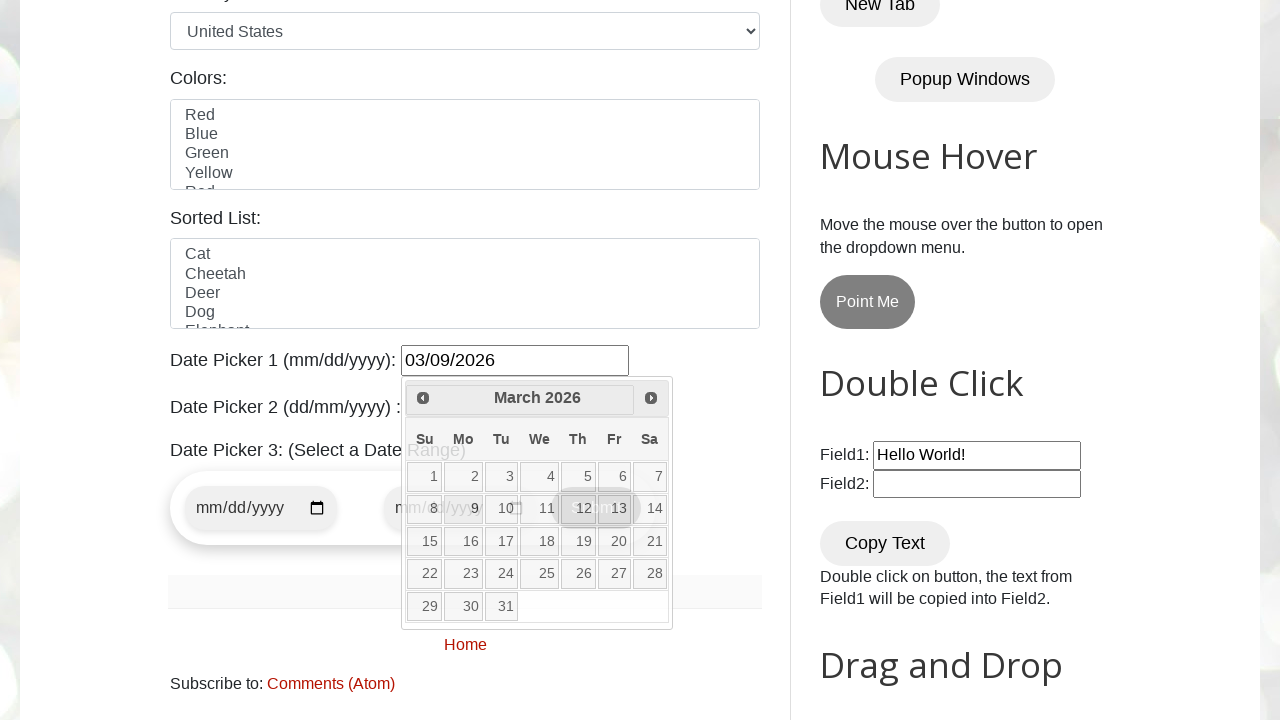

Clicked calendar input again to reopen date picker at (515, 360) on #datepicker
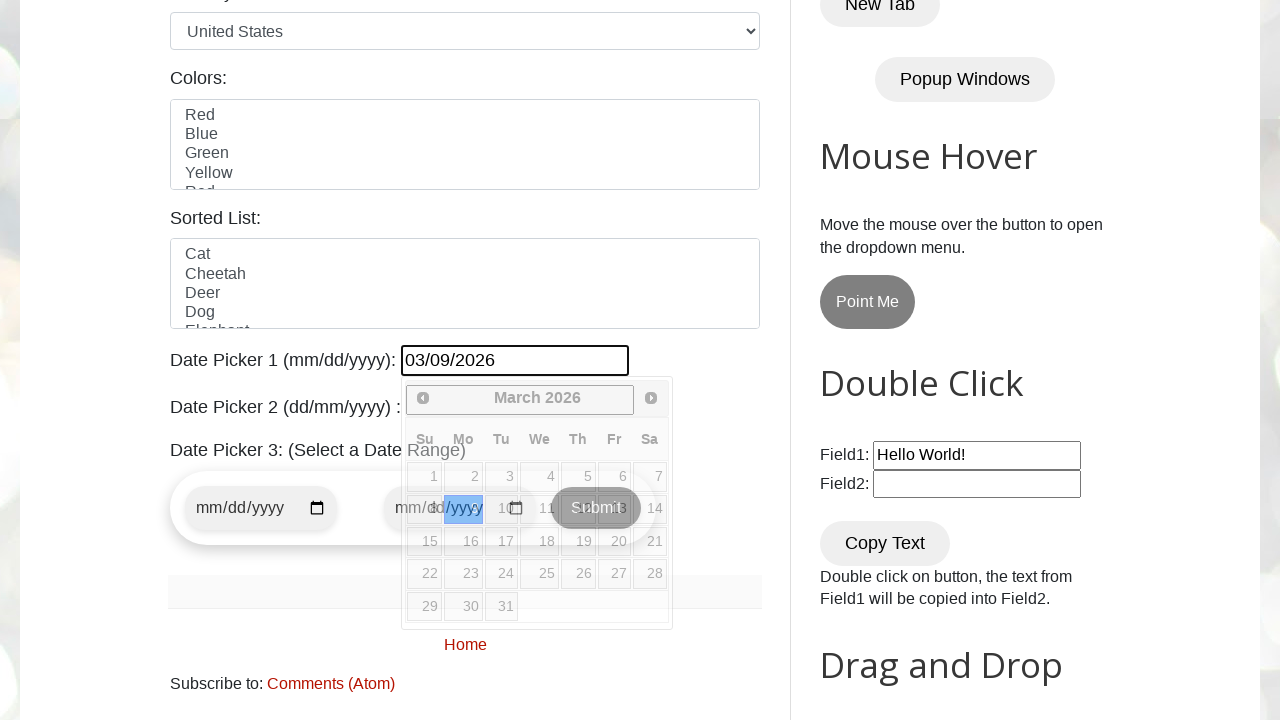

Cleared the calendar input field on #datepicker
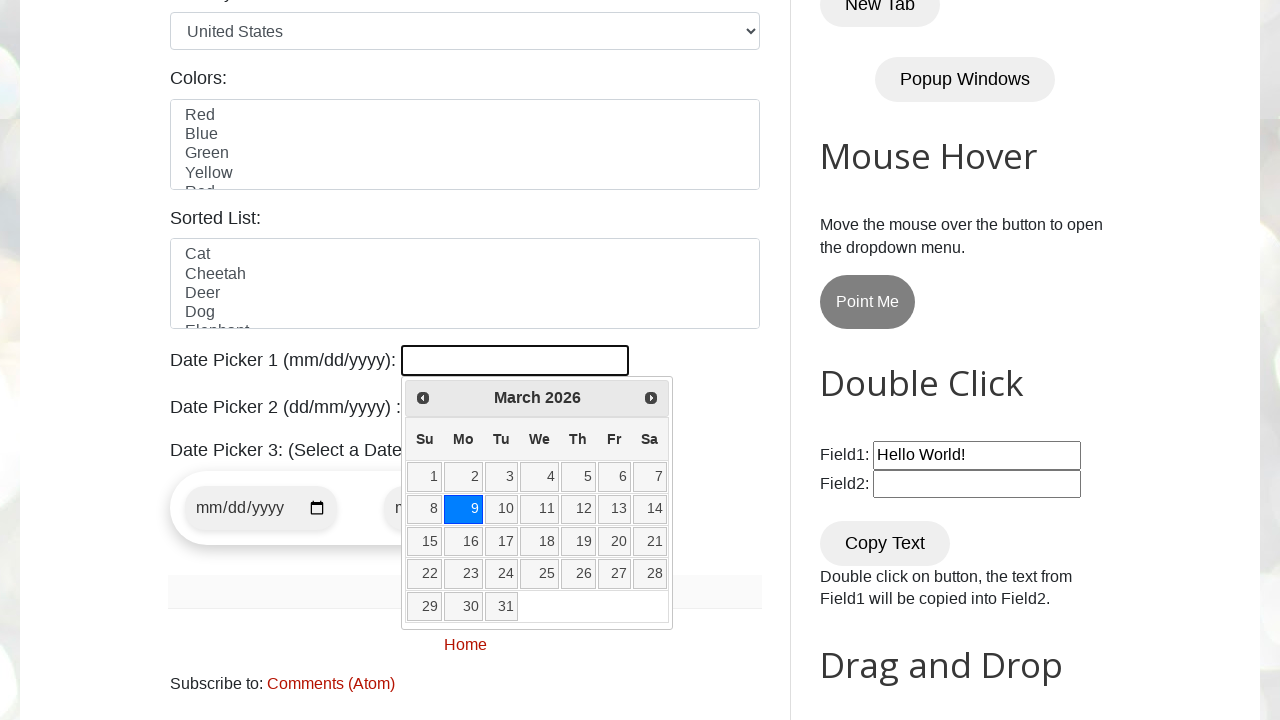

Entered date '12/12/2025' into calendar input on #datepicker
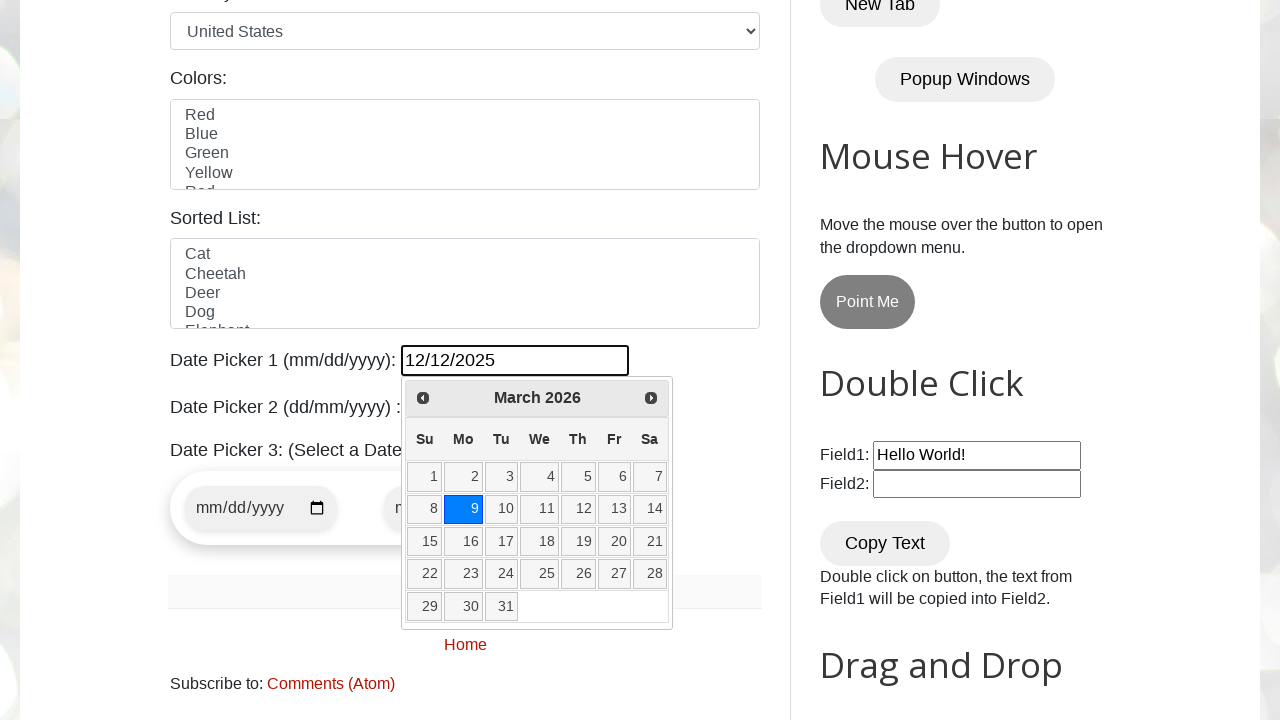

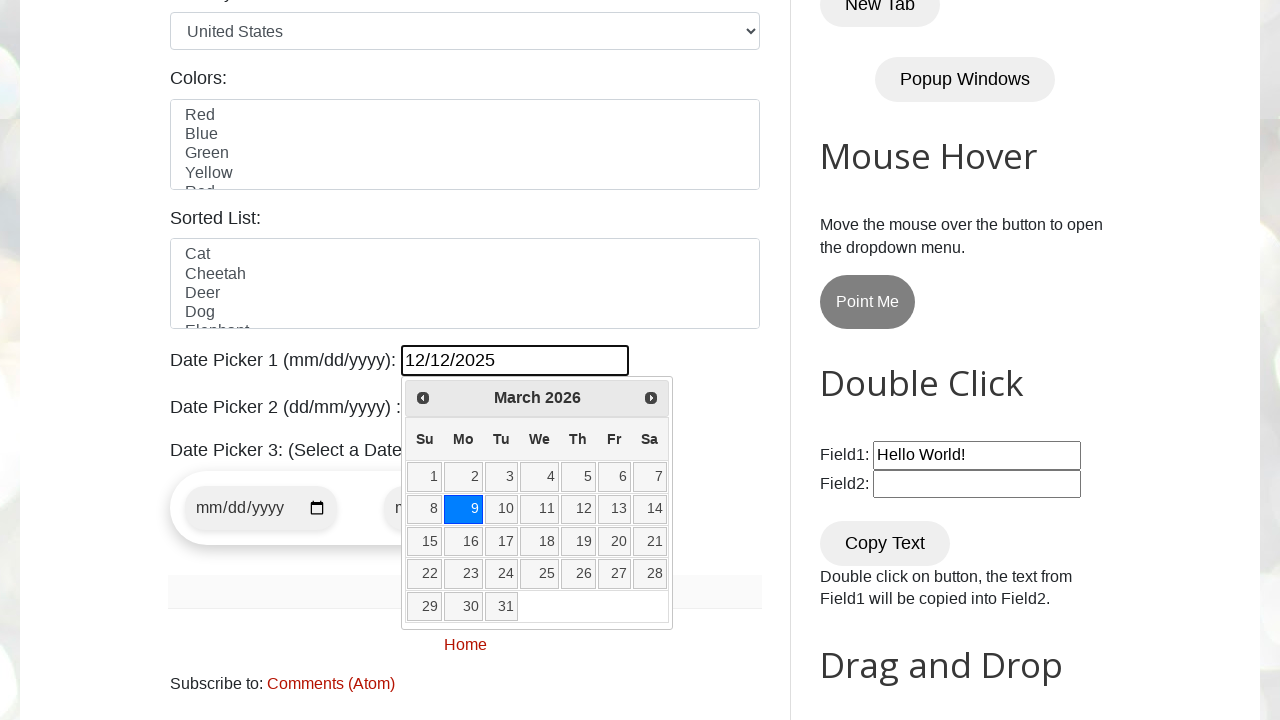